Navigates to the DemoQA broken links page and verifies that links are present on the page

Starting URL: https://demoqa.com/broken

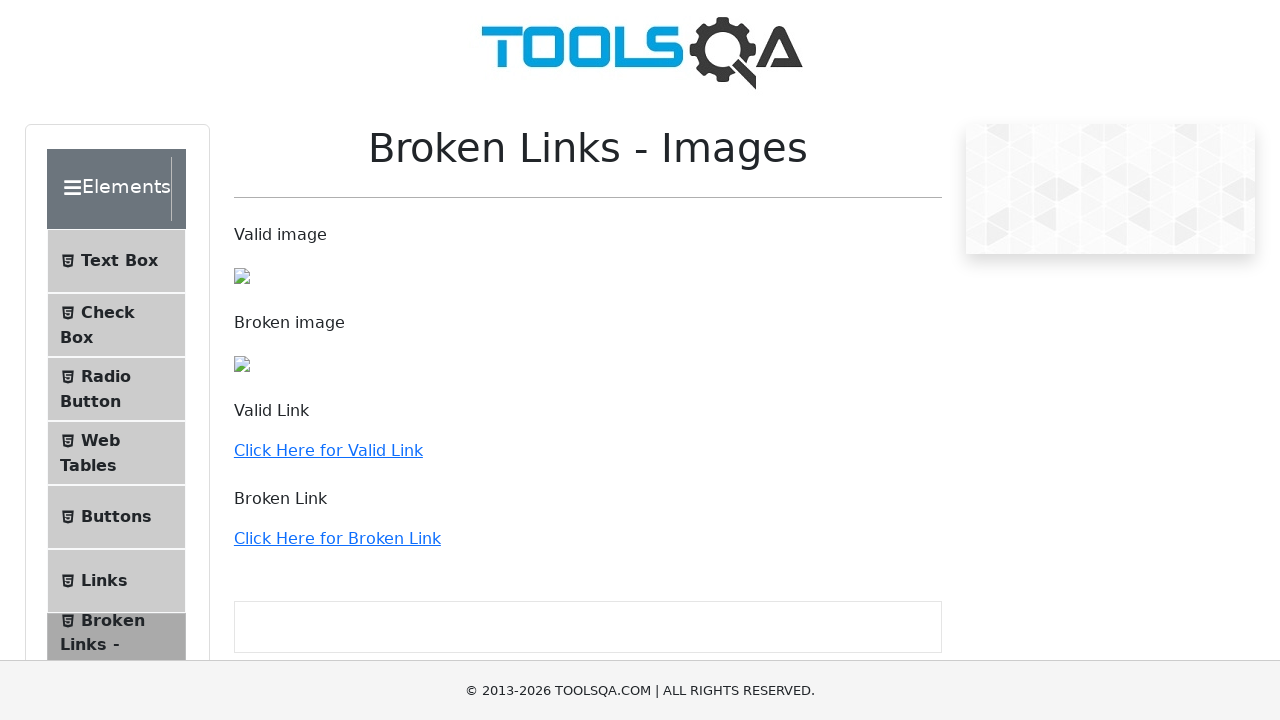

Navigated to DemoQA broken links page
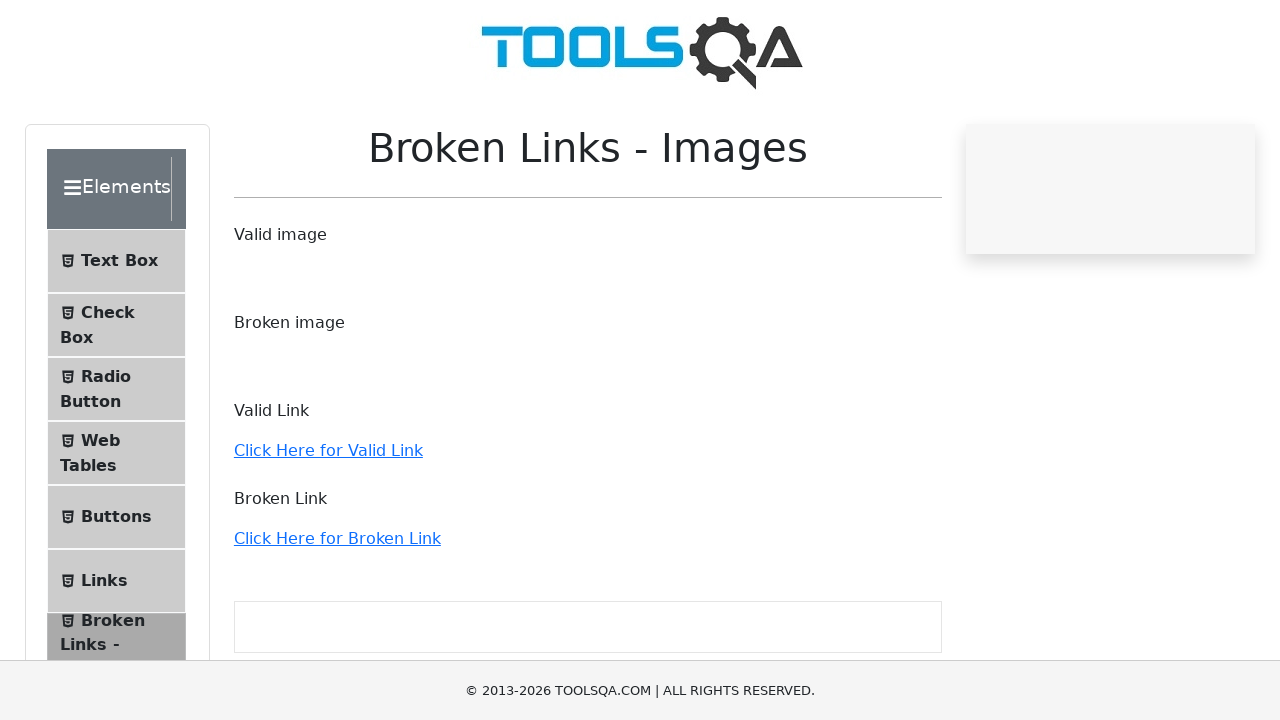

Waited for links to be visible on the page
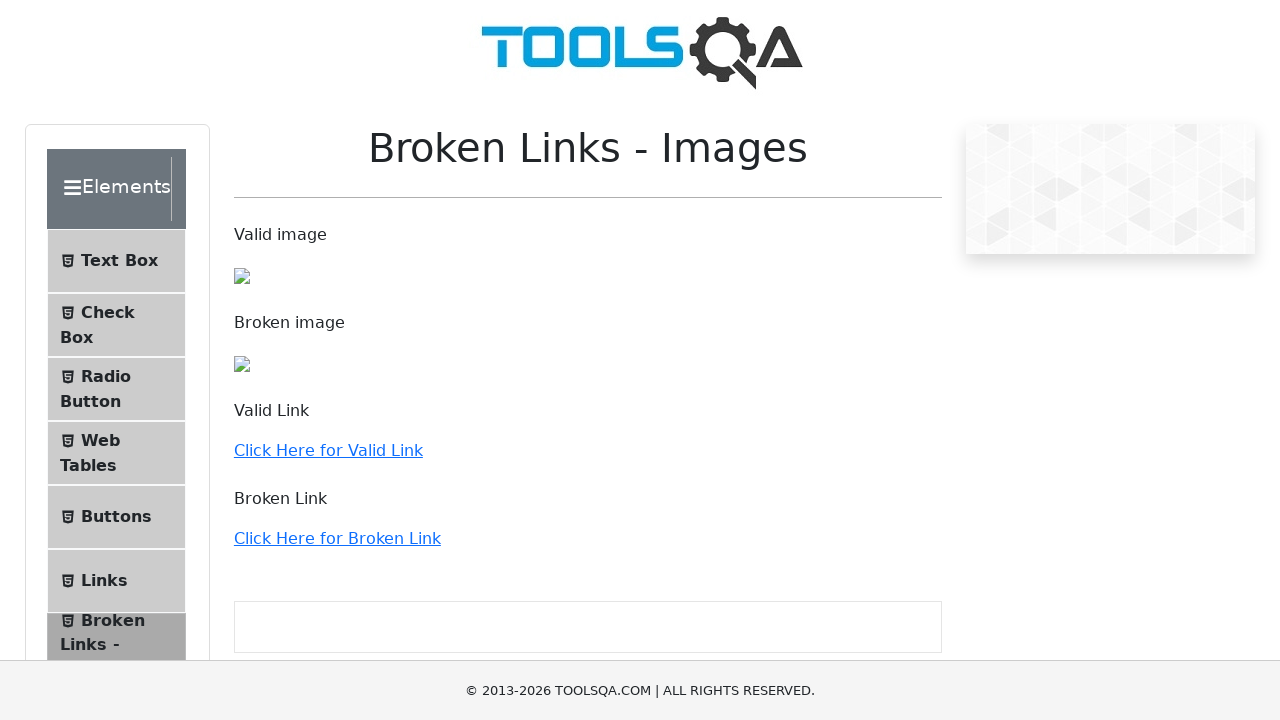

Retrieved all links from the page
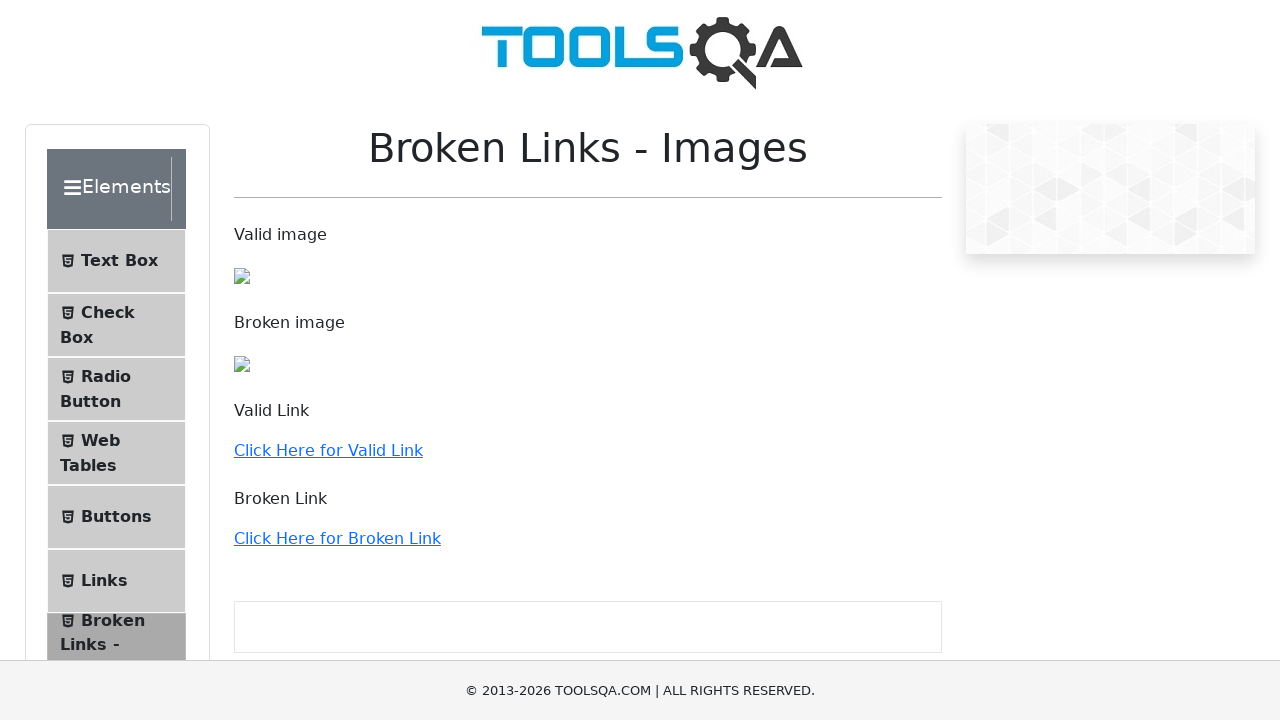

Verified that 36 links are present on the page
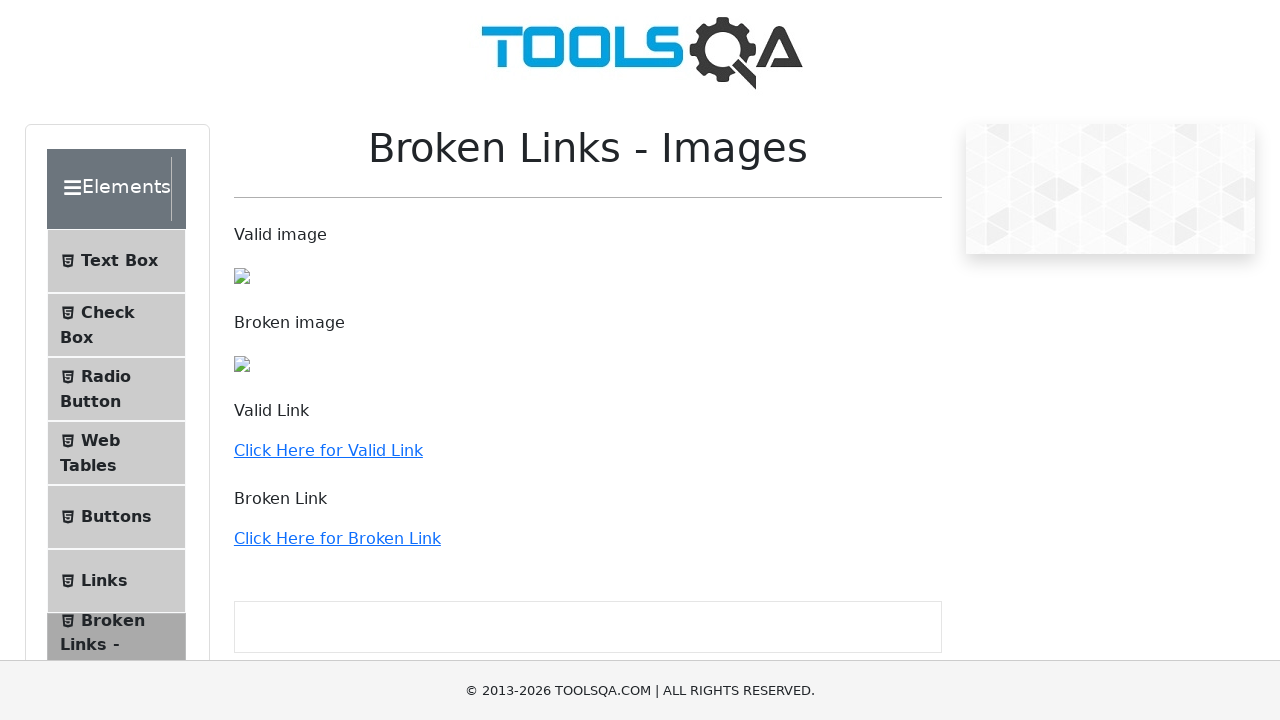

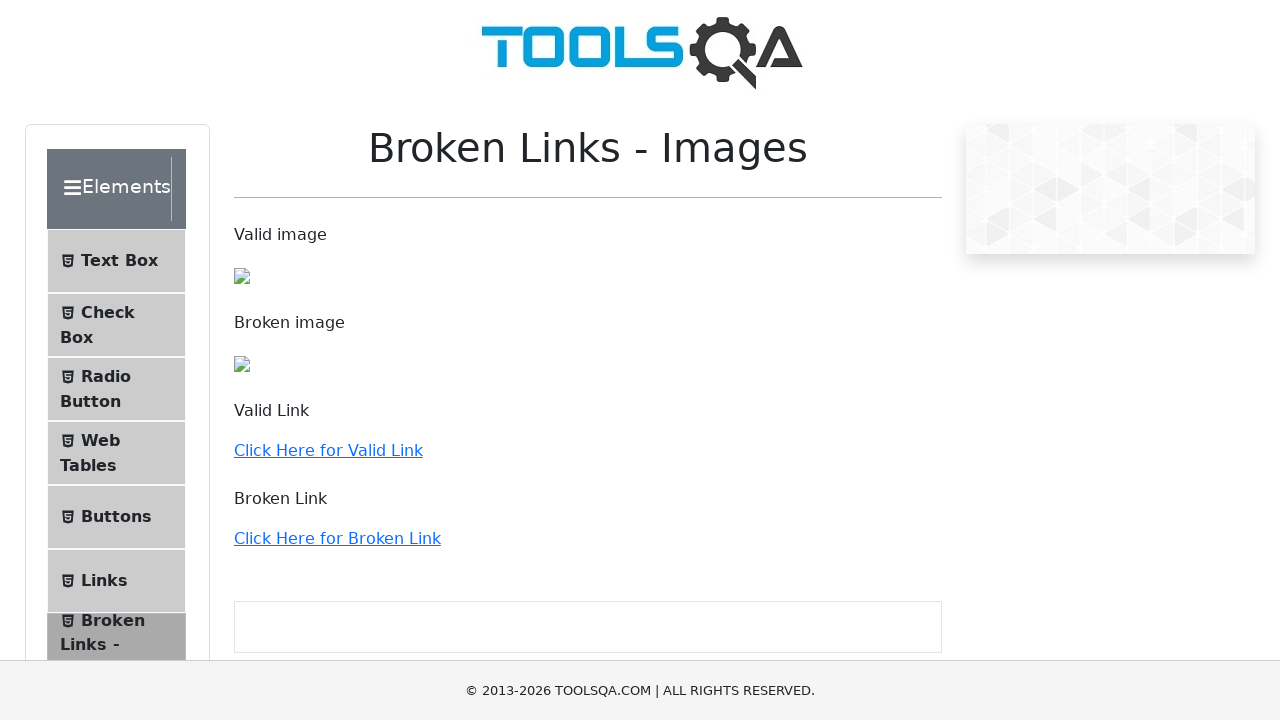